Navigates to the automation practice testing website and maximizes the browser window to verify the page loads successfully.

Starting URL: https://practice.automationtesting.in/

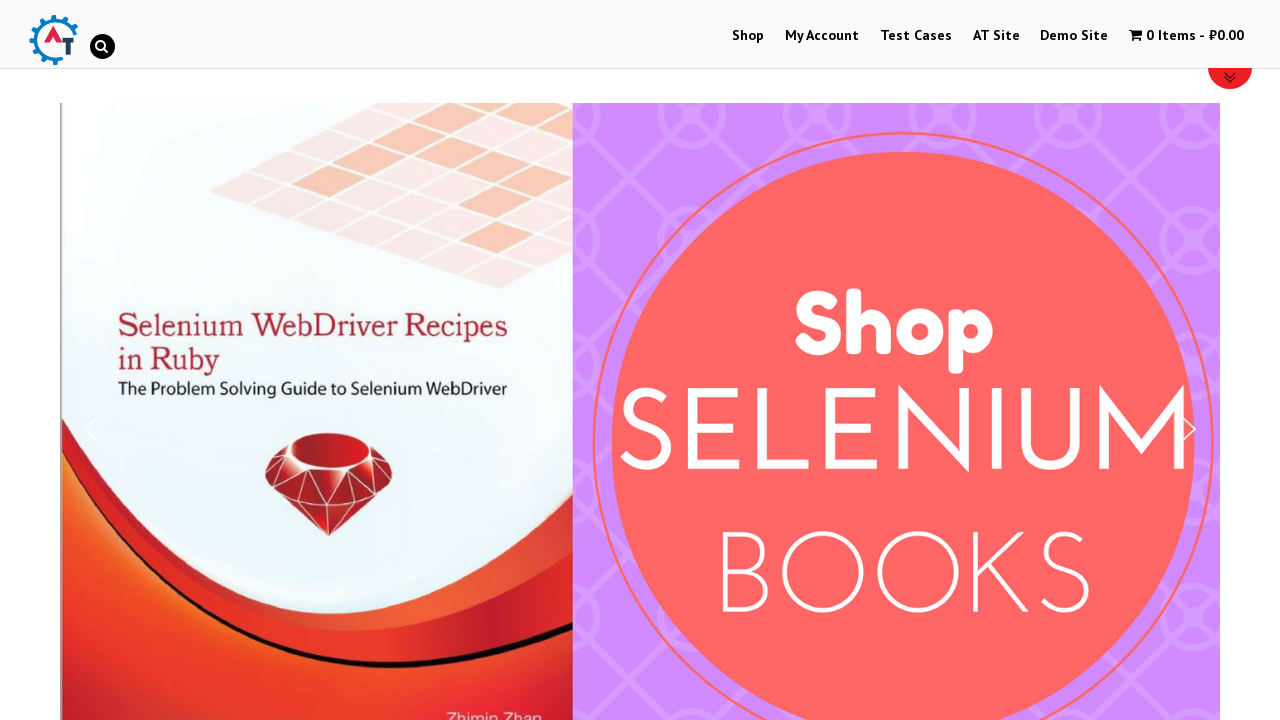

Set viewport size to 1920x1080 to maximize browser window
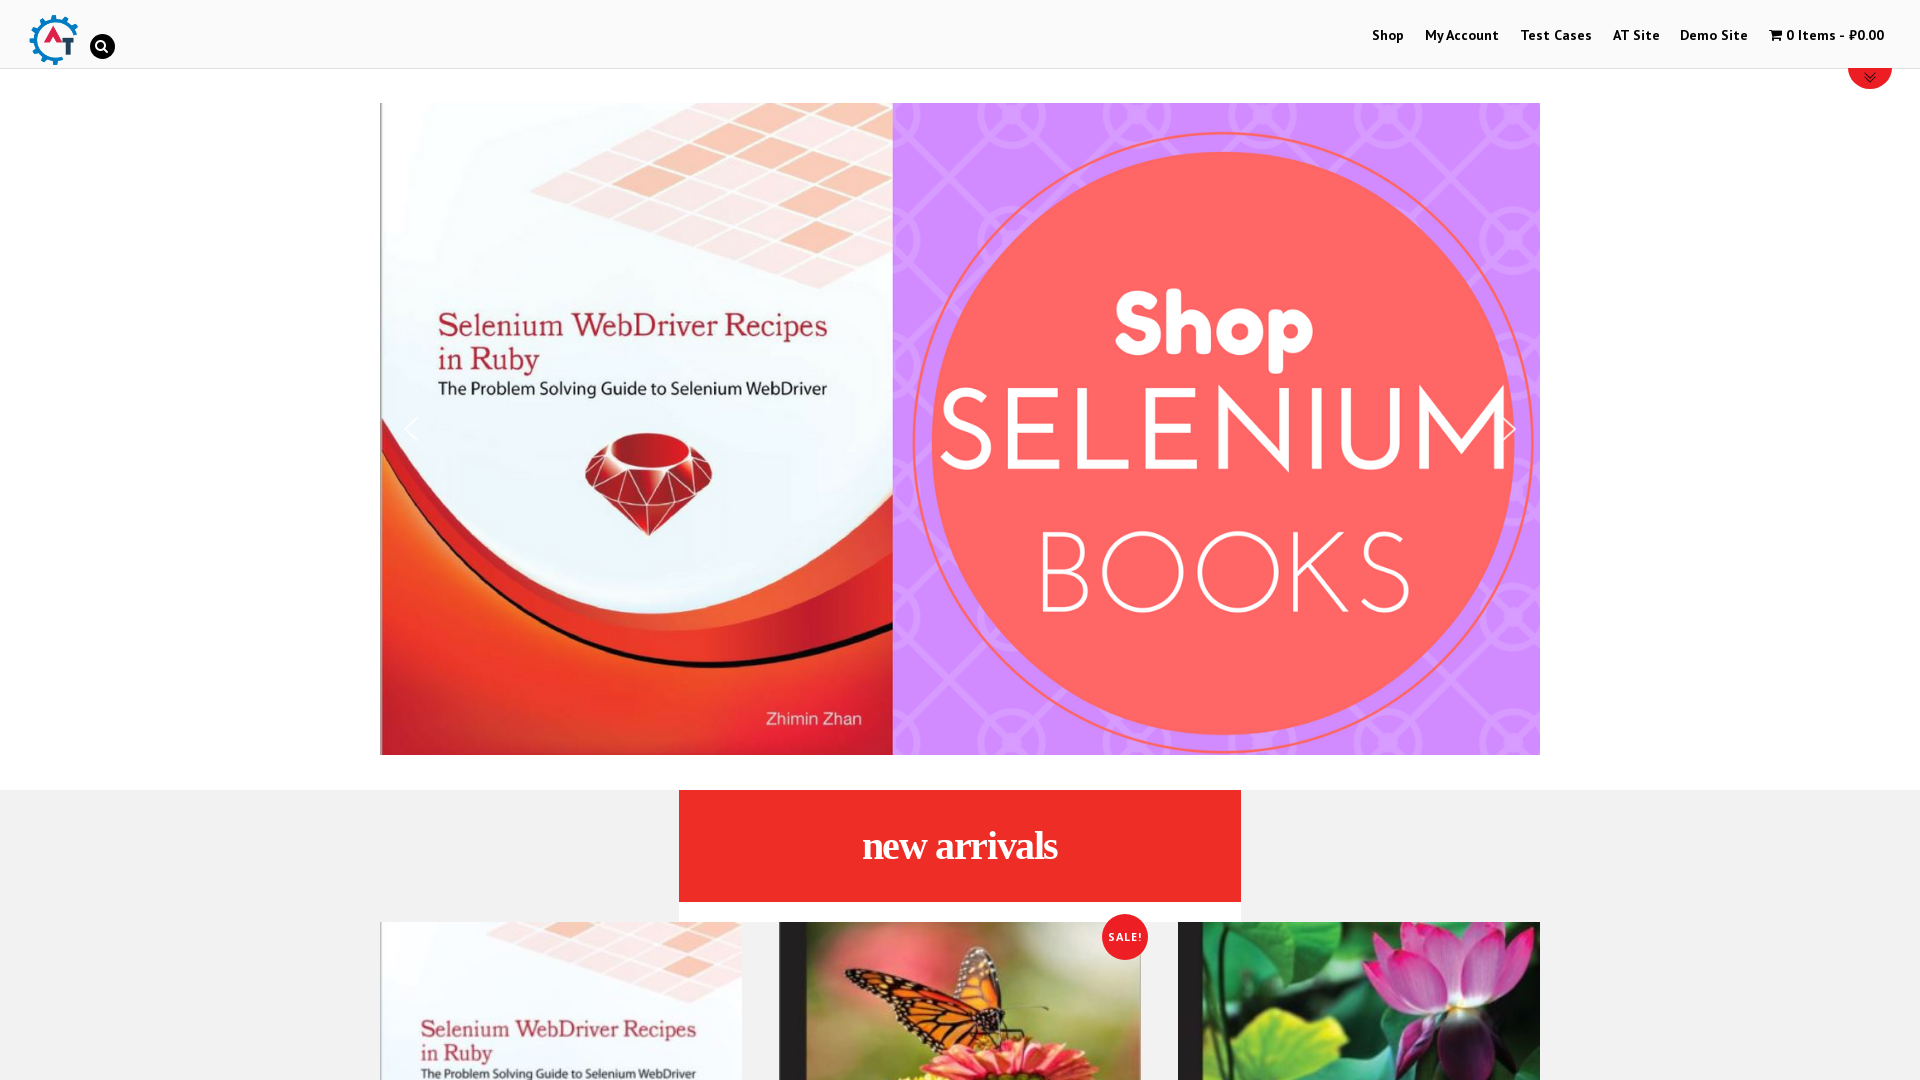

Page loaded successfully - DOM content ready
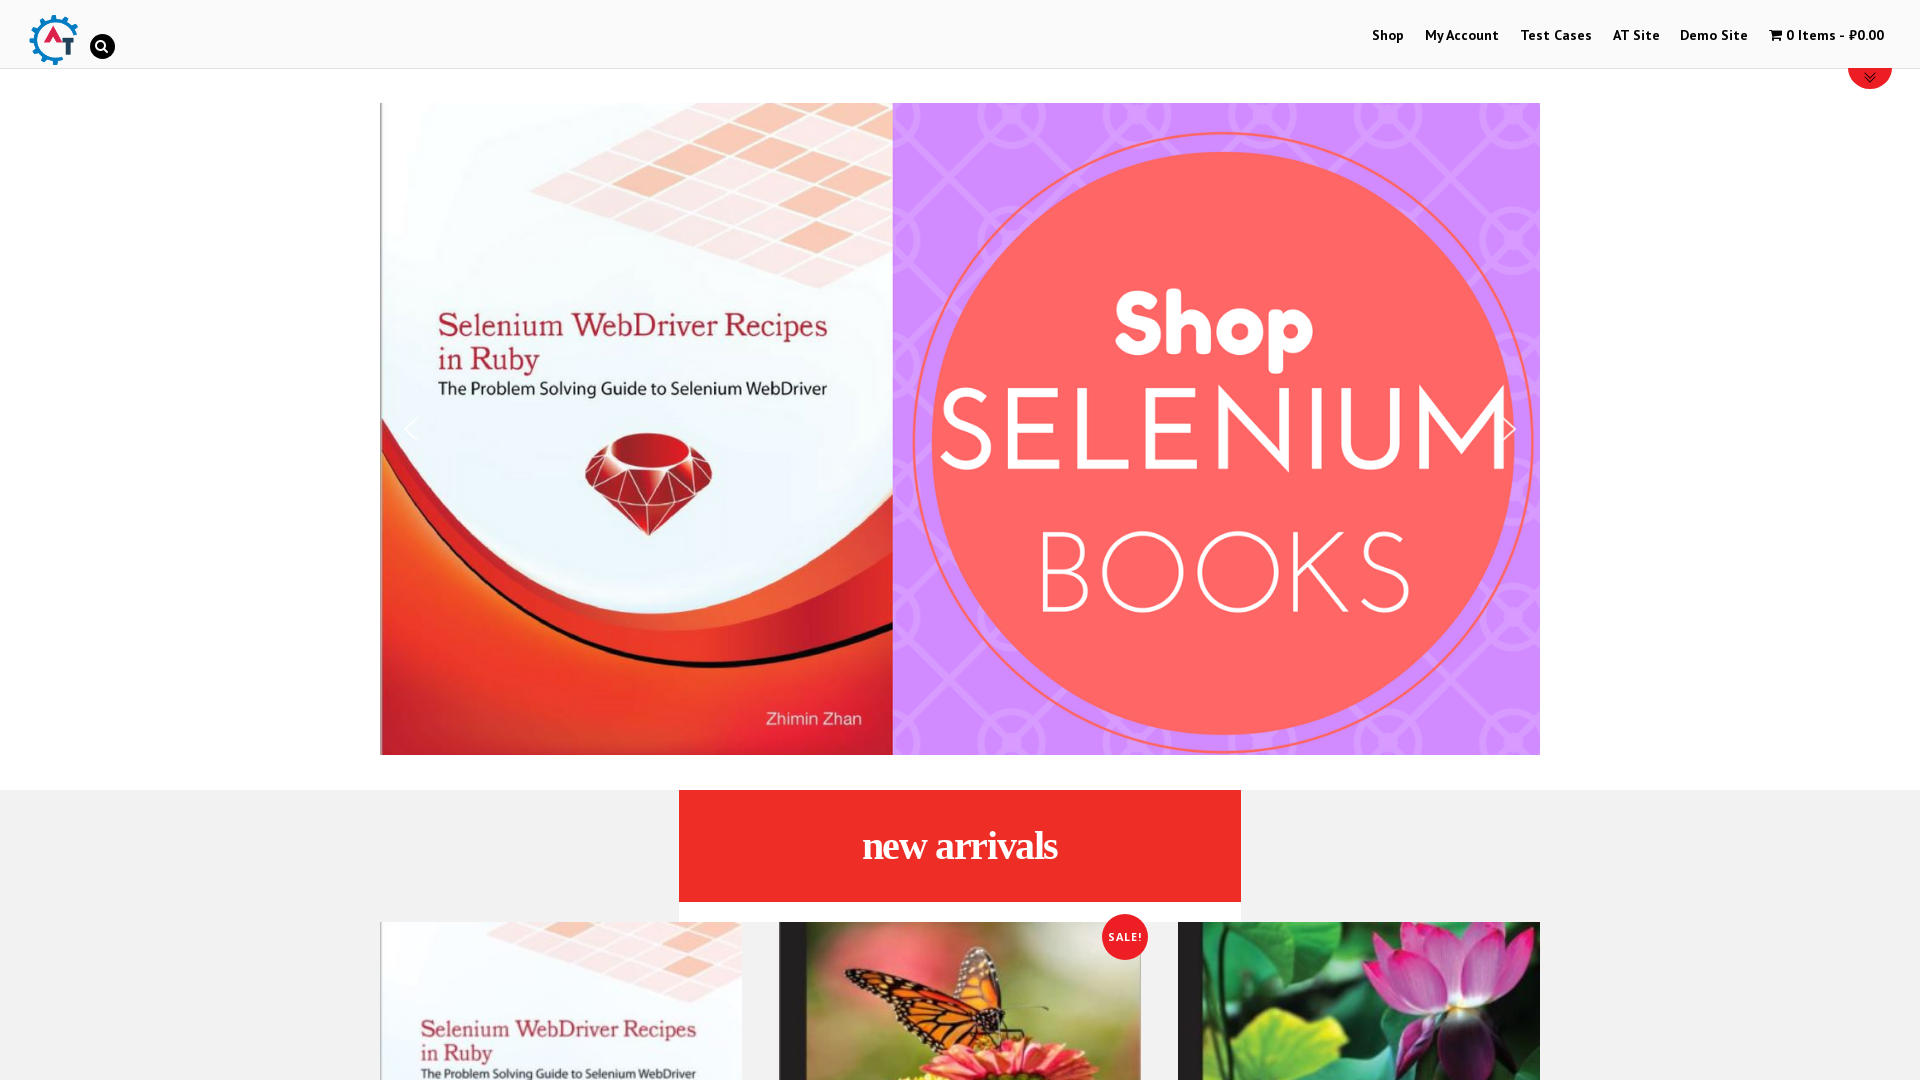

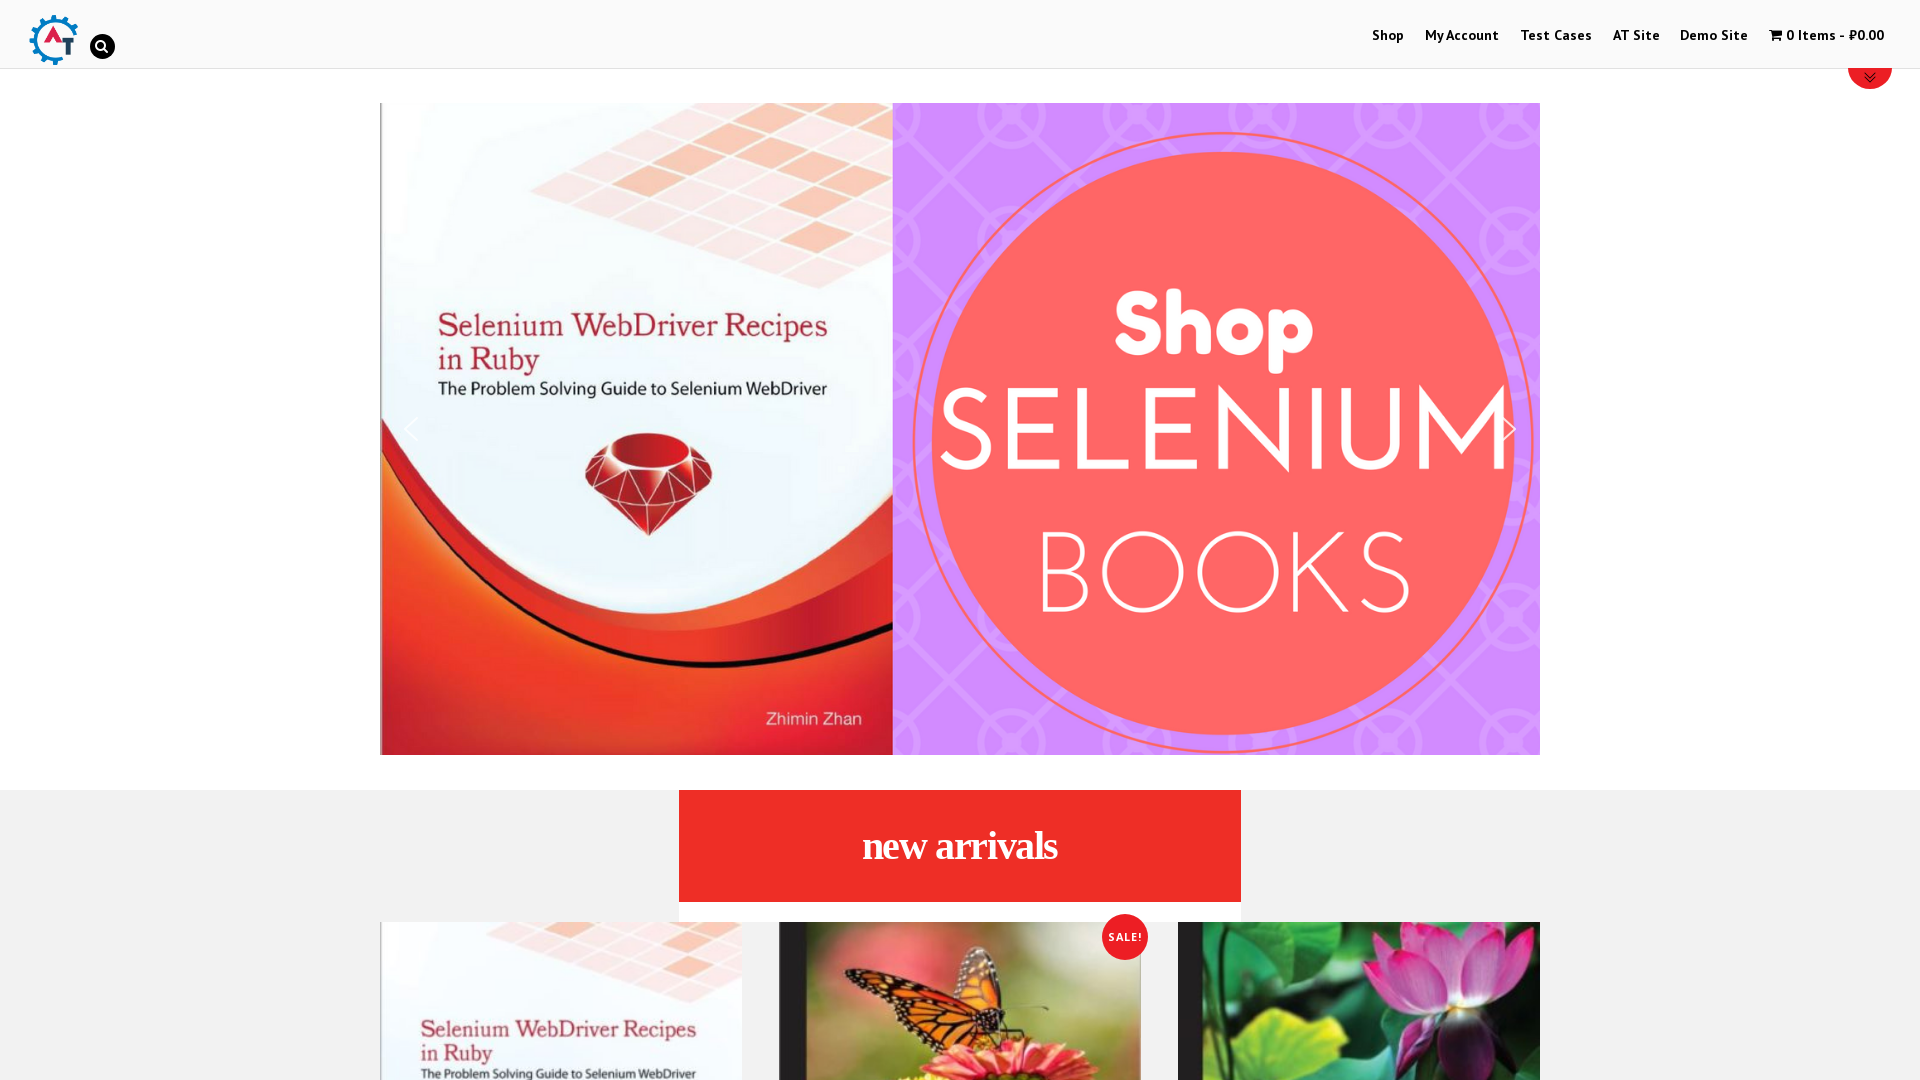